Tests JavaScript alert functionality by clicking on Basic Elements tab, then clicking the Alert button and accepting the alert popup.

Starting URL: http://automationbykrishna.com

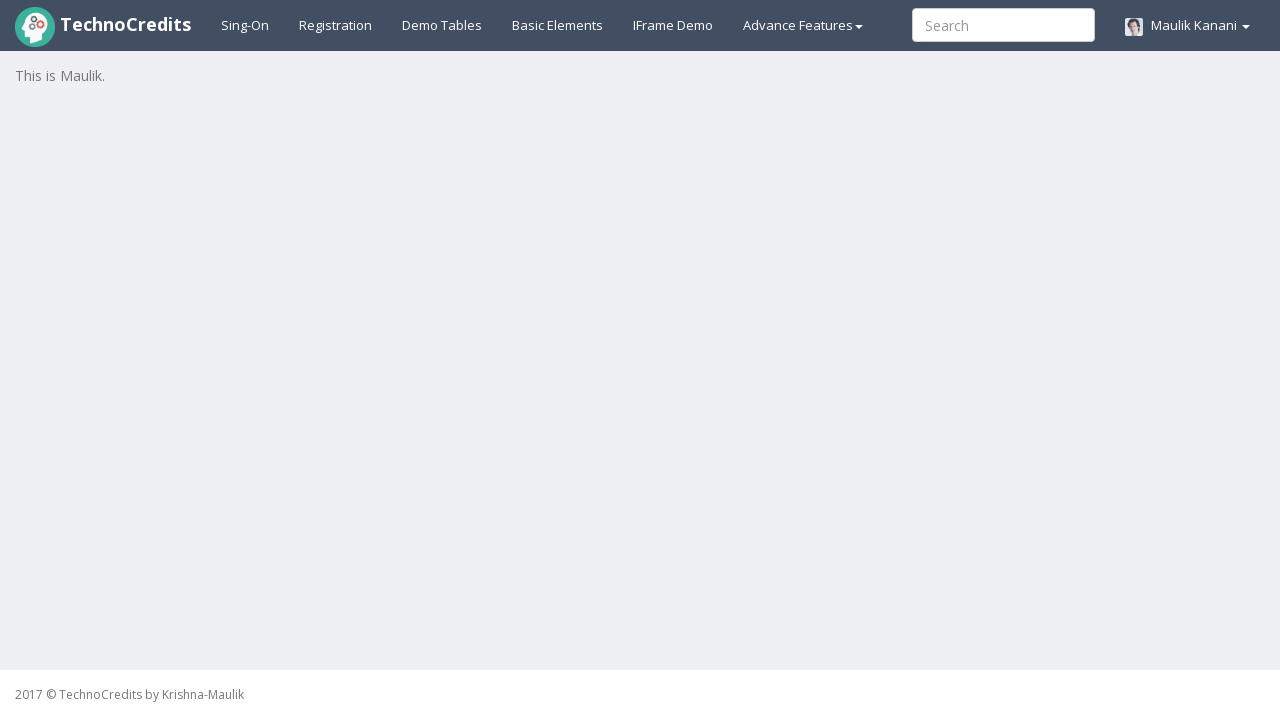

Clicked on Basic Elements tab at (558, 25) on #basicelements
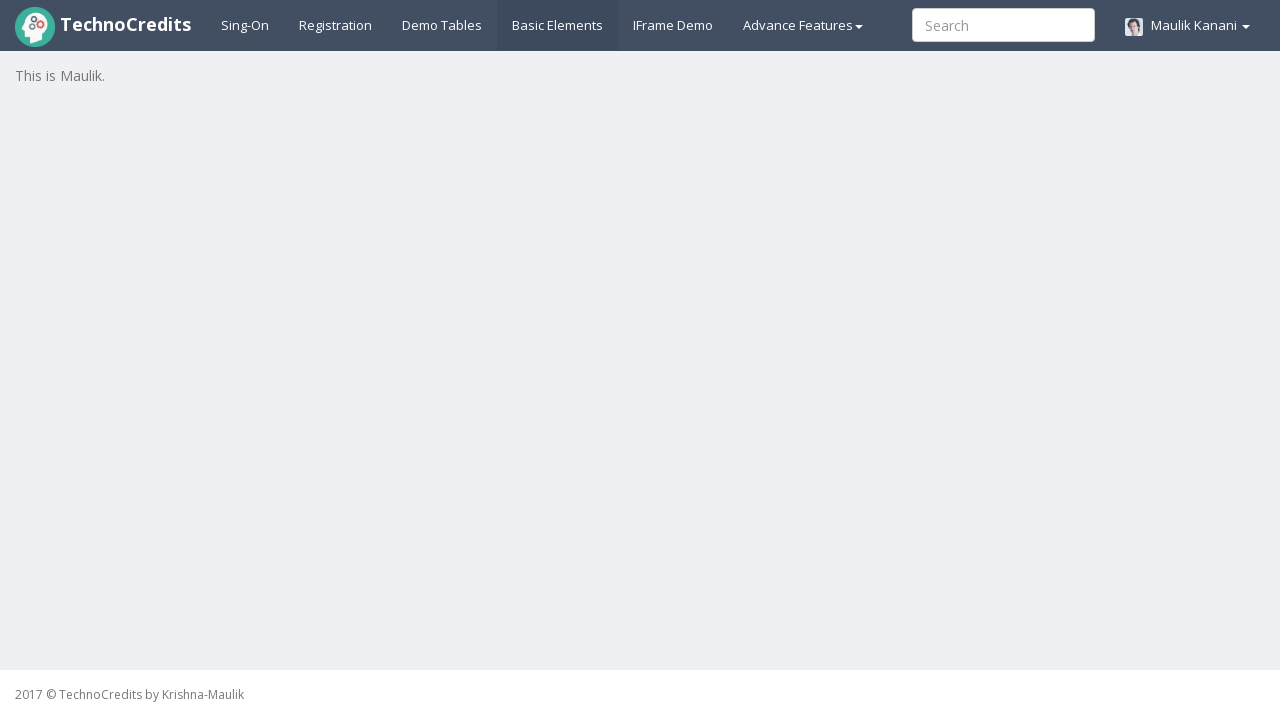

Alert button selector loaded
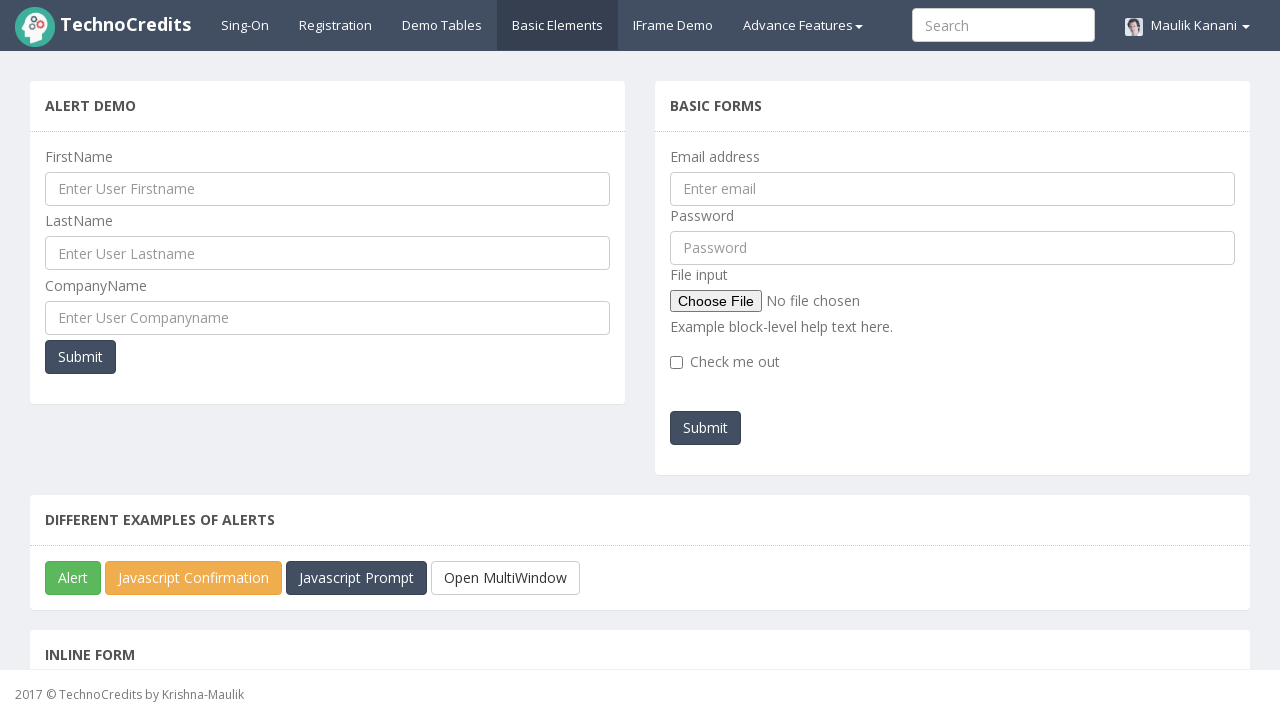

Clicked on Alert button at (73, 578) on #javascriptAlert
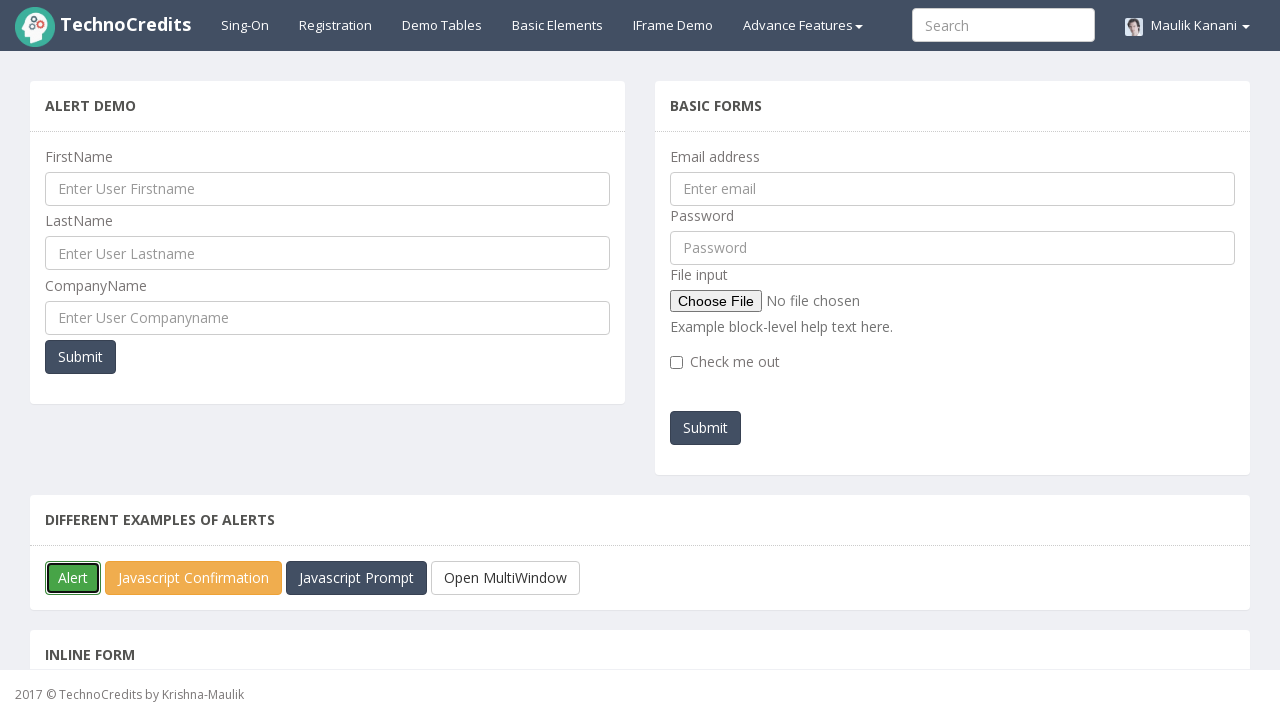

Accepted the JavaScript alert popup
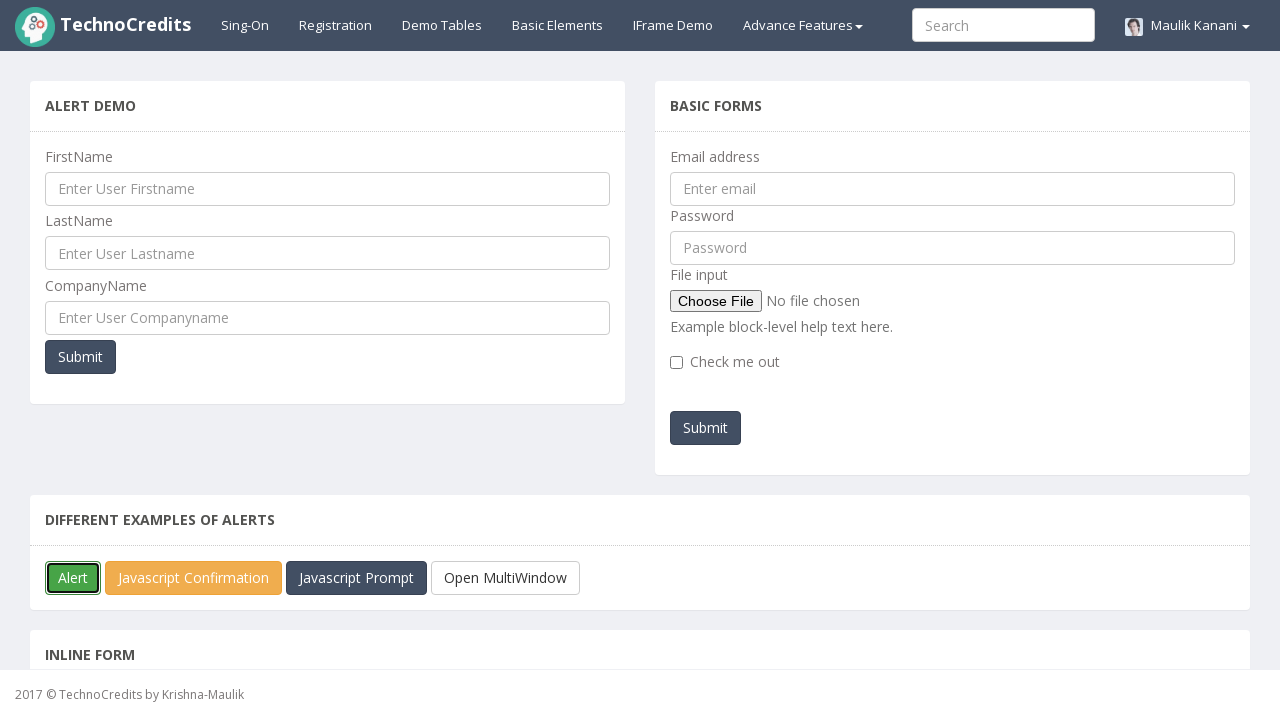

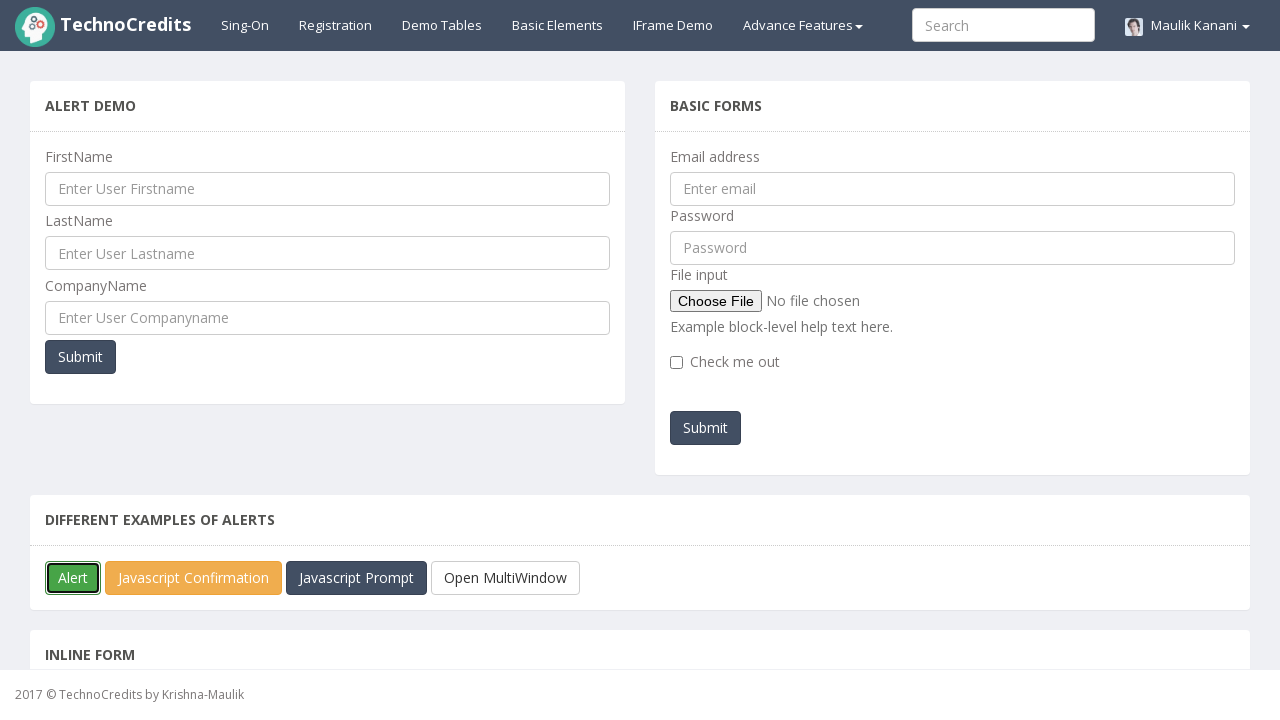